Clears and fills the first name field with different test data

Starting URL: http://only-testing-blog.blogspot.com/2013/11/new-test.html

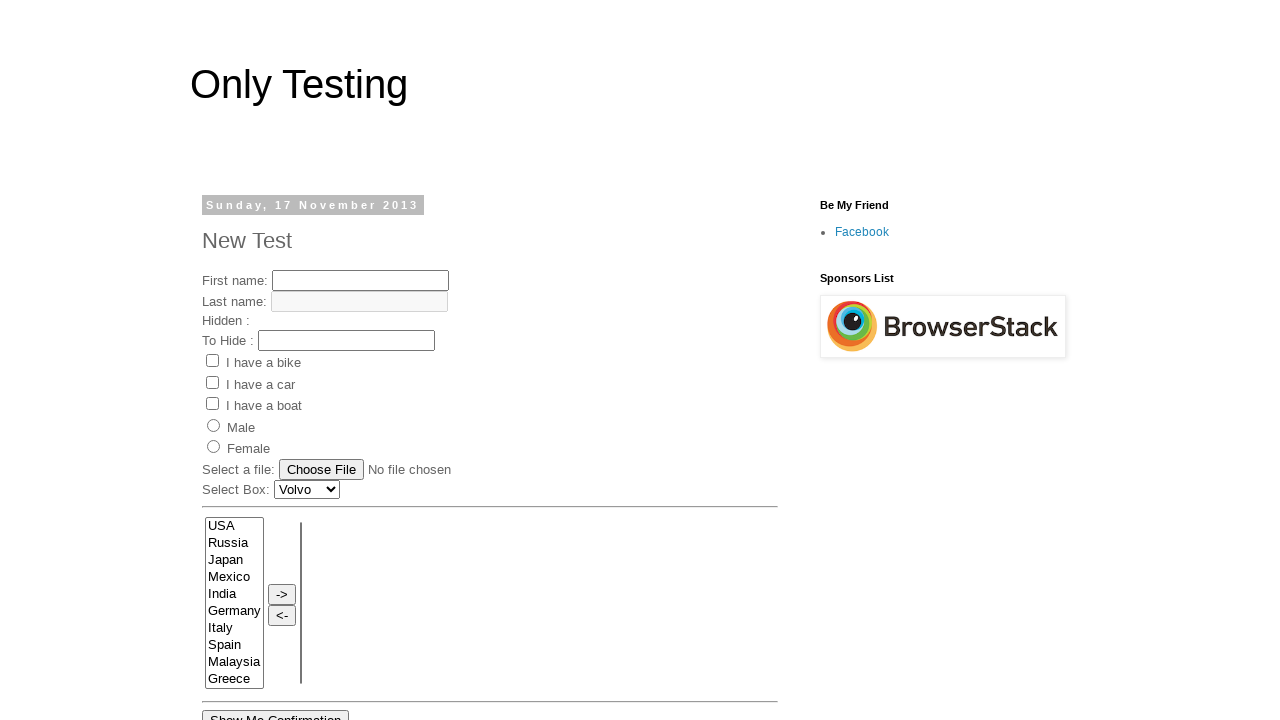

Navigated to test page
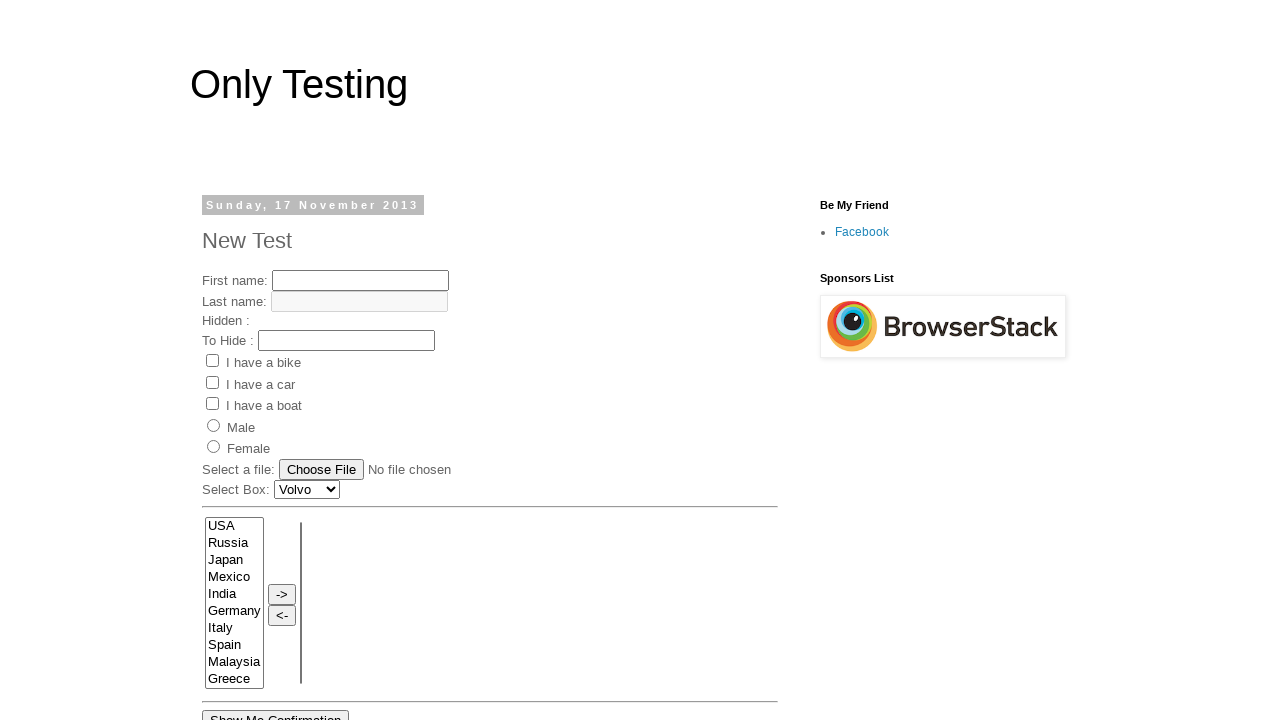

Cleared first name field on input[name='fname']
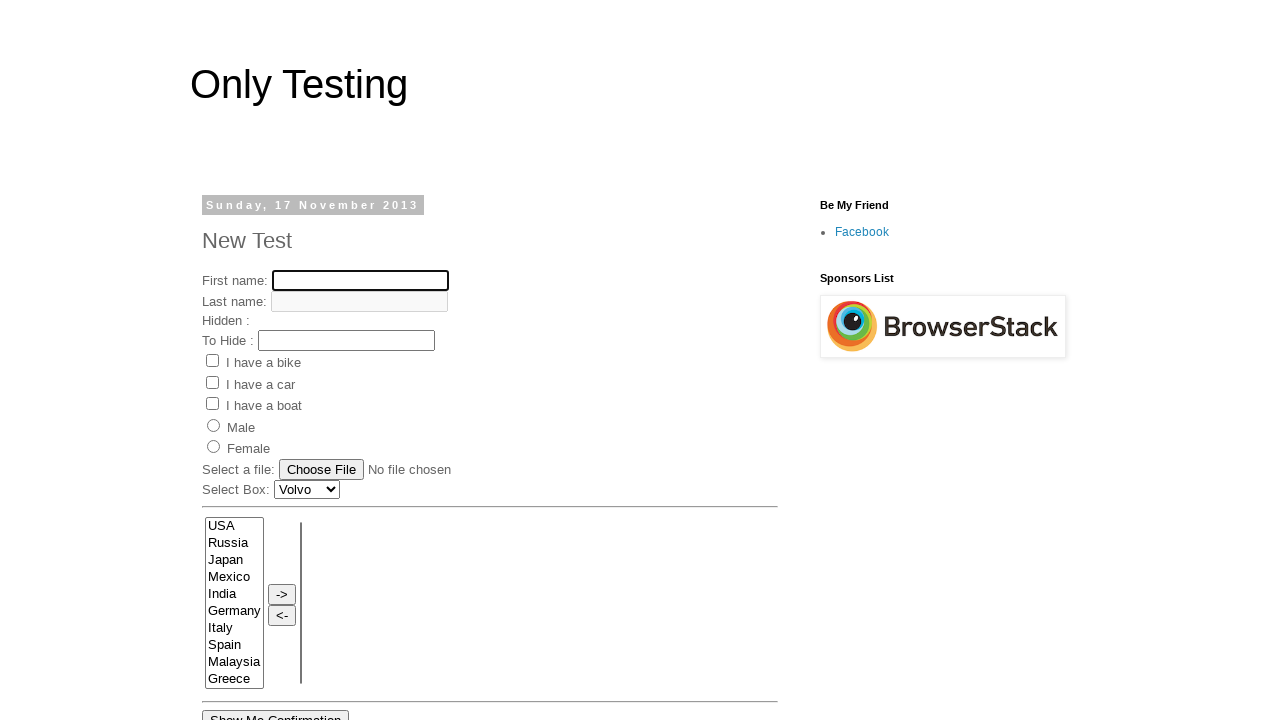

Filled first name field with 'junittest2 class-testMethod2' on input[name='fname']
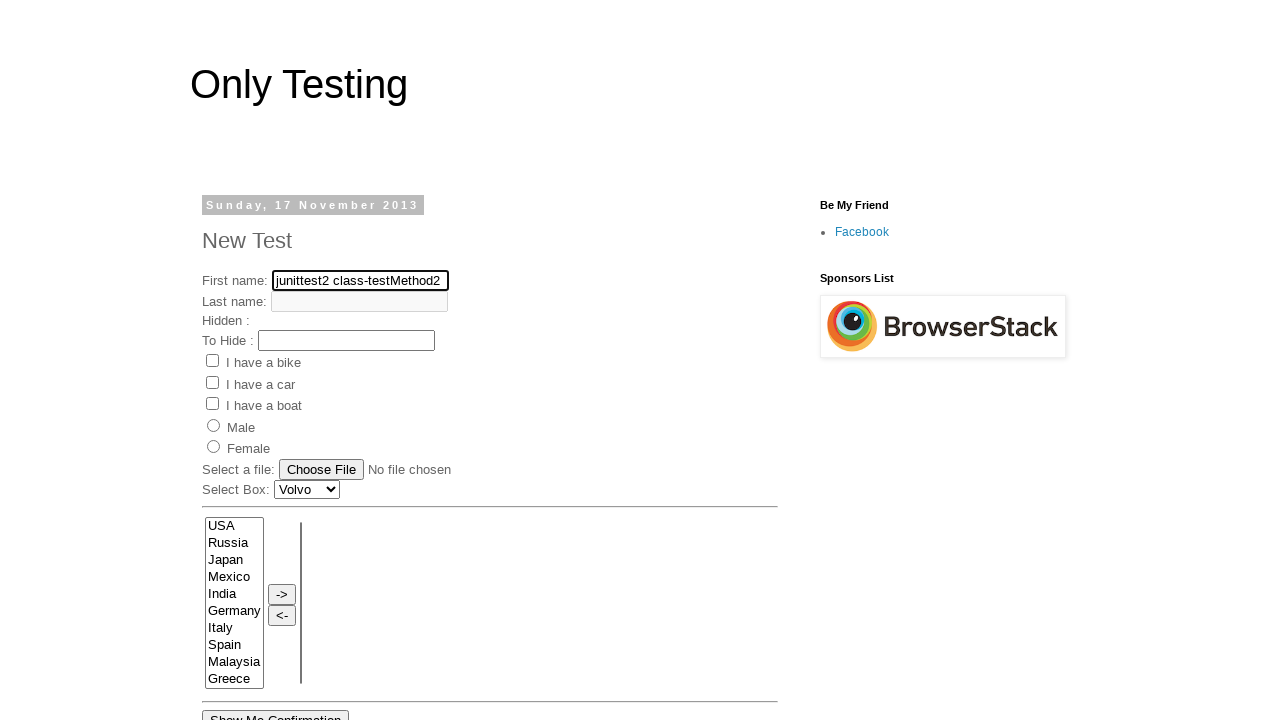

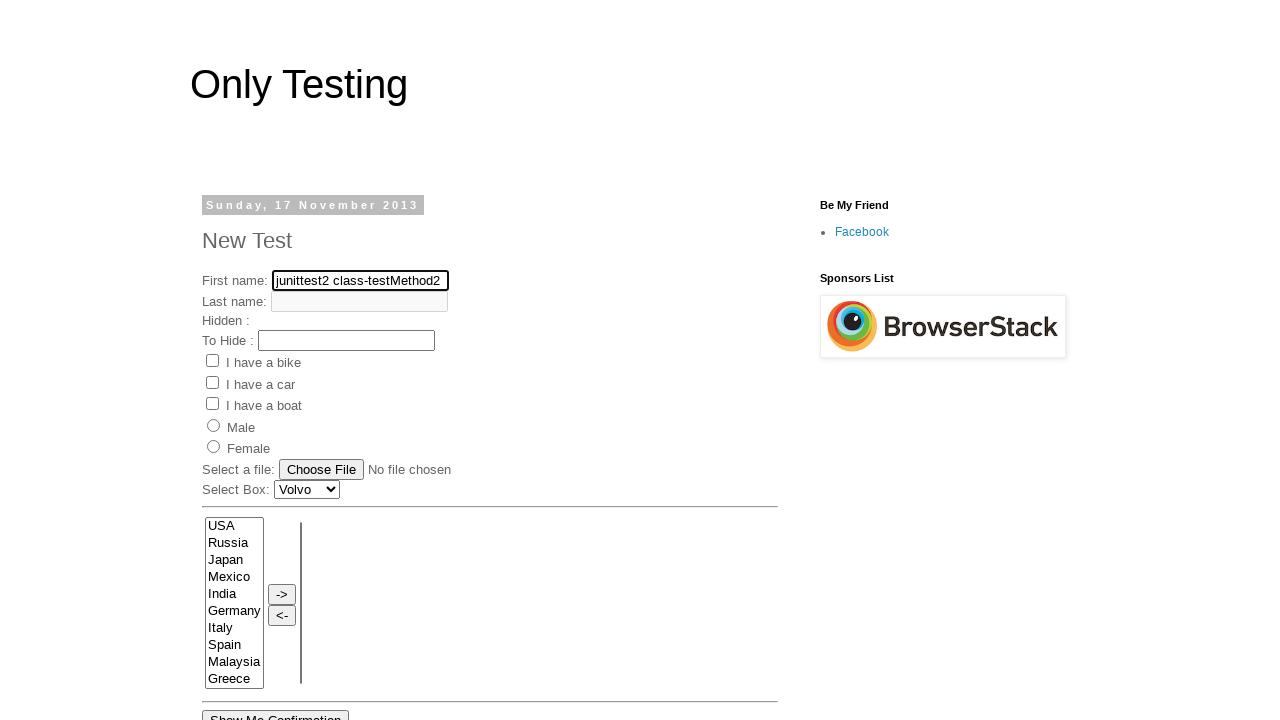